Tests navigation to "Appliances" category and verifies the page title matches

Starting URL: http://intershop5.skillbox.ru/

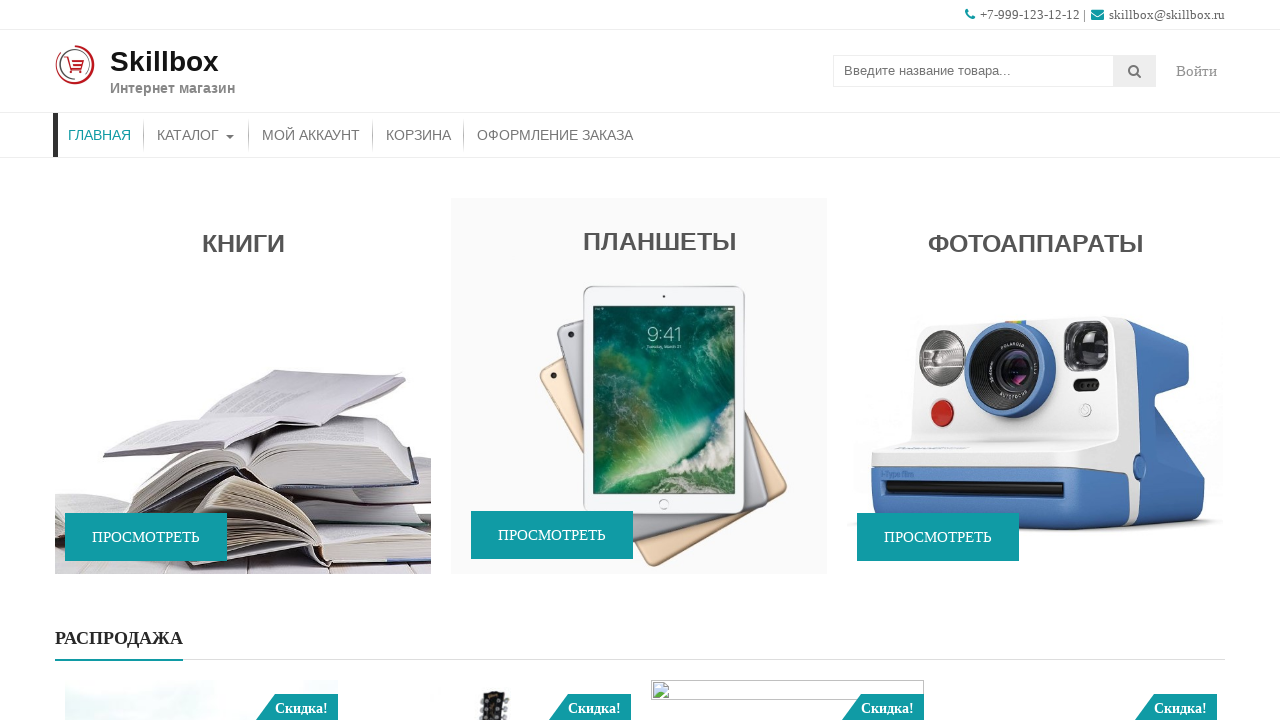

Clicked on Catalog menu item at (196, 135) on xpath=//*[contains(@class, 'store-menu')]//*[.='Каталог']
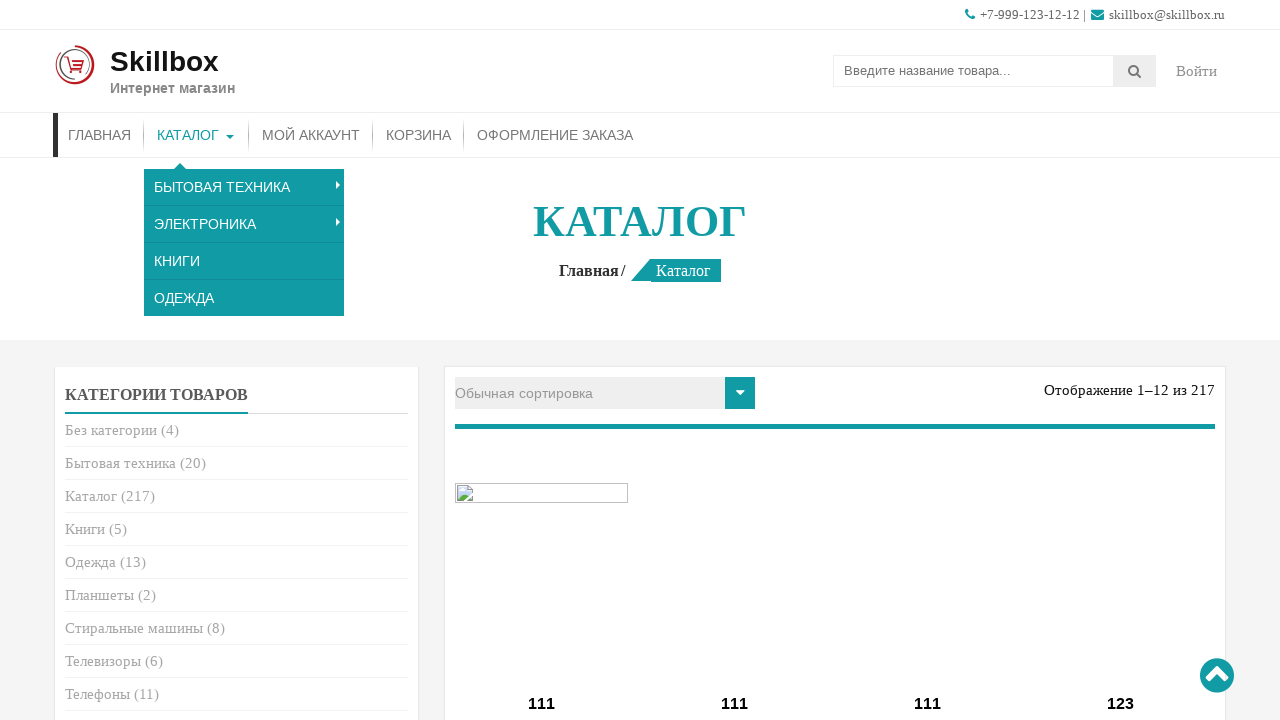

Clicked on Appliances (Бытовая техника) category link at (120, 463) on xpath=//*[contains(@class, 'cat-item')]/*[.= 'Бытовая техника']
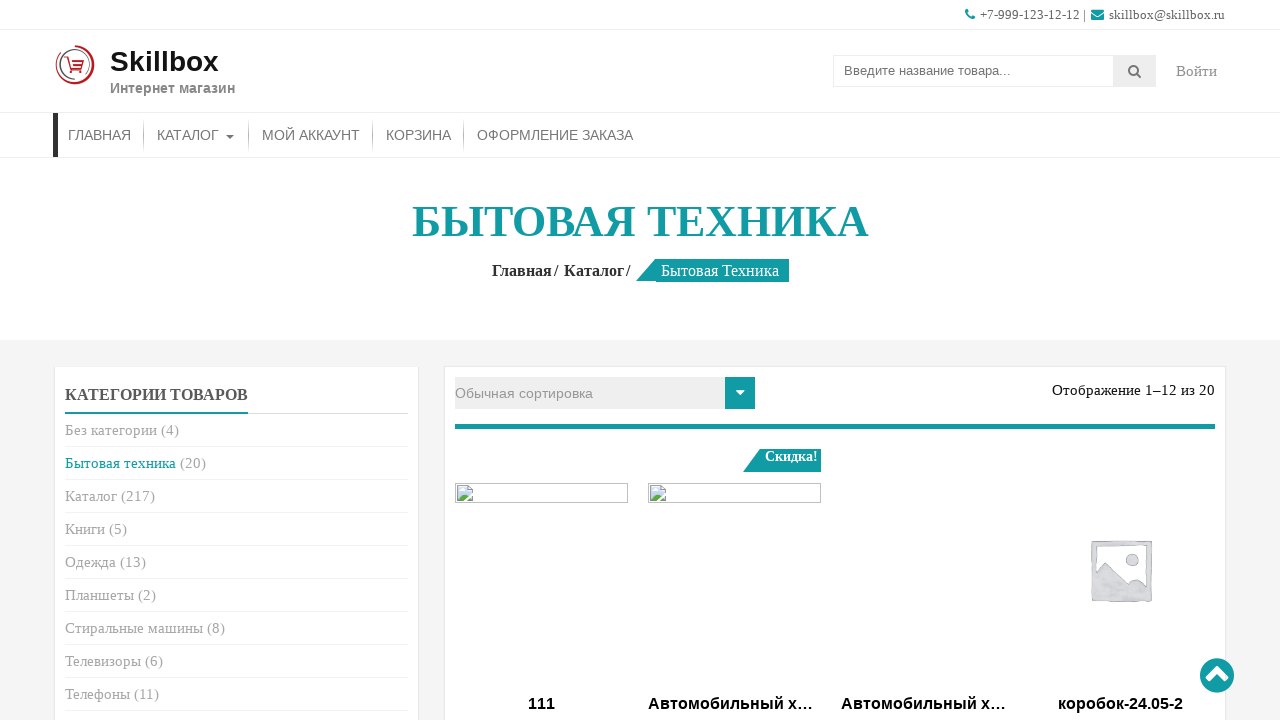

Page title element loaded and is visible
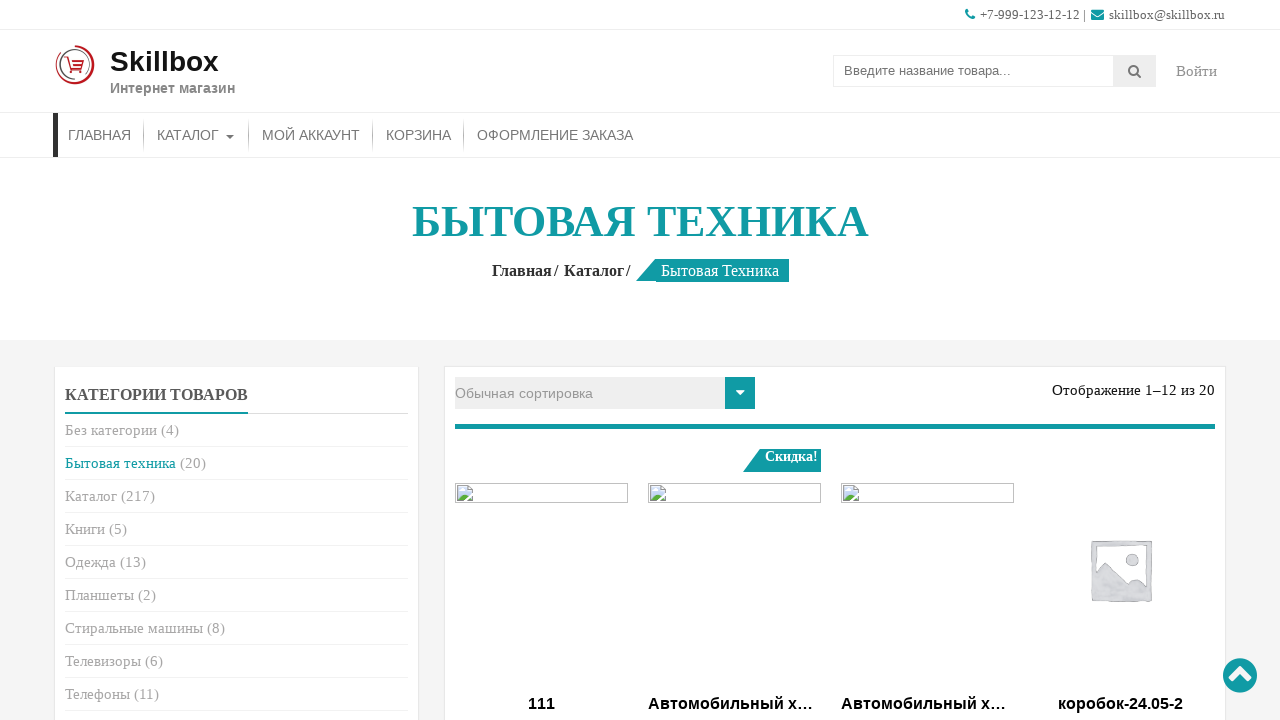

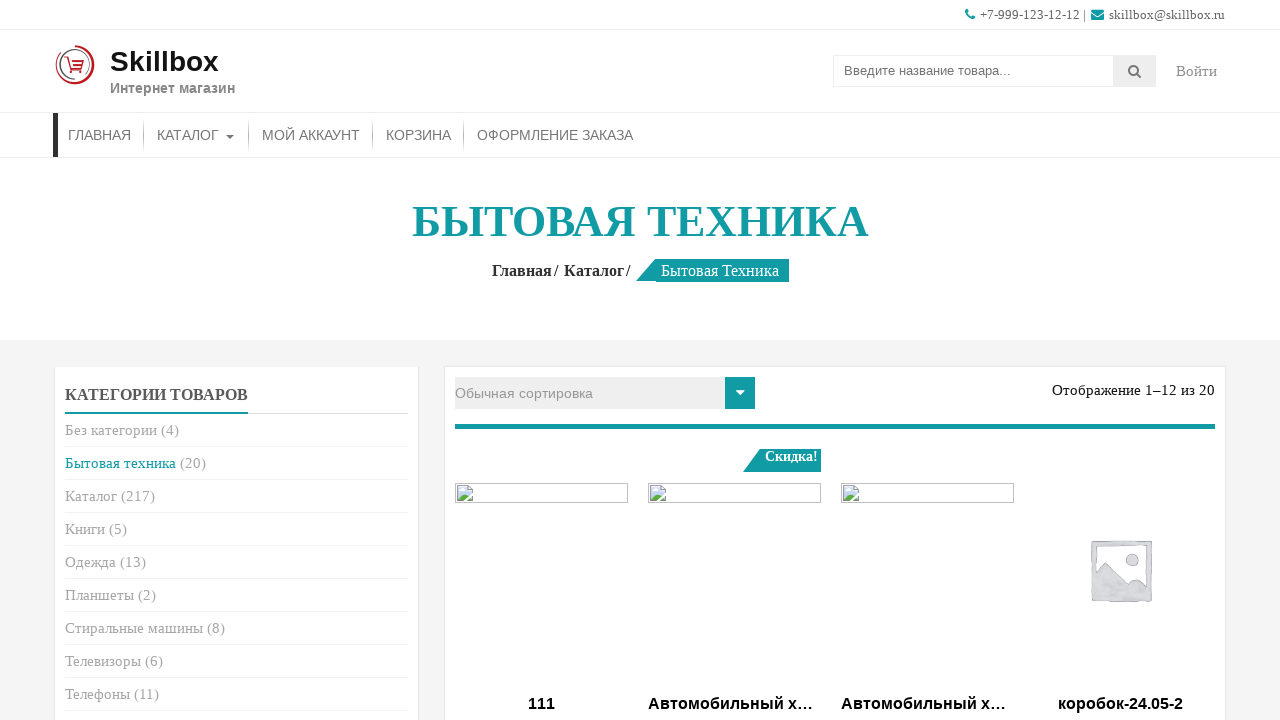